Tests that the toggle-all checkbox state updates when individual items are completed or cleared

Starting URL: https://demo.playwright.dev/todomvc

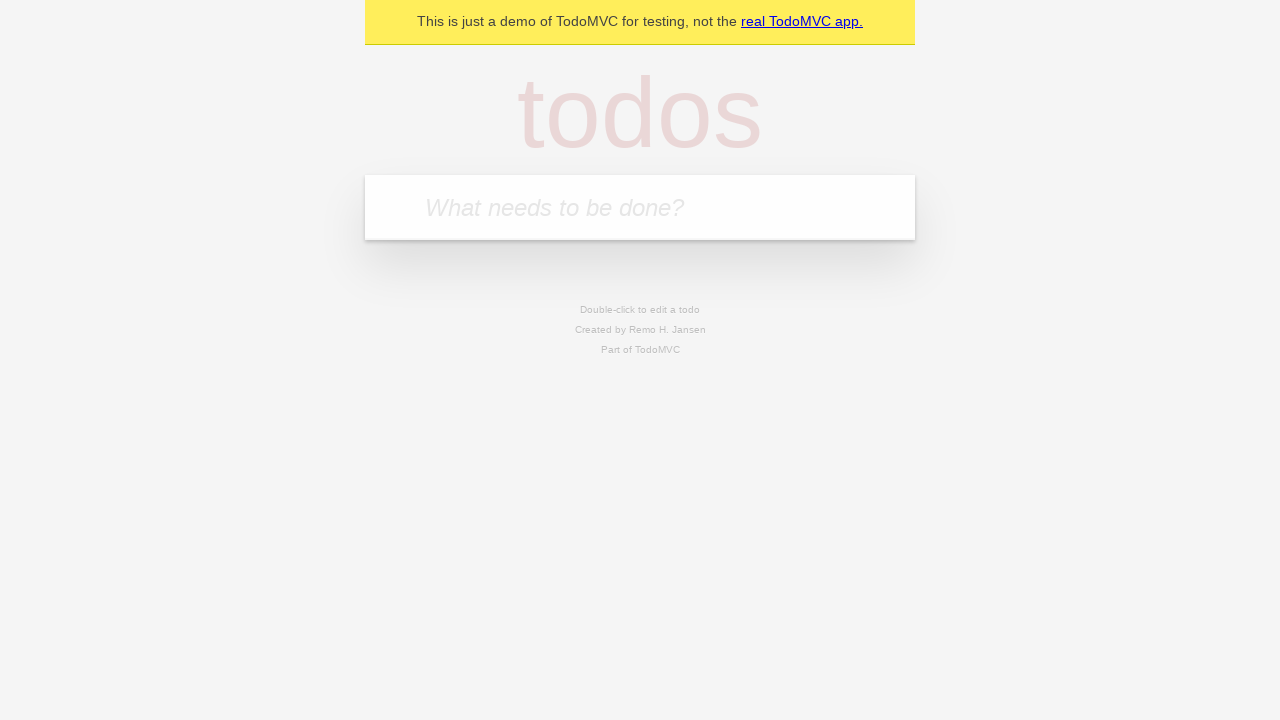

Filled new todo input with 'watch monty python' on internal:attr=[placeholder="What needs to be done?"i]
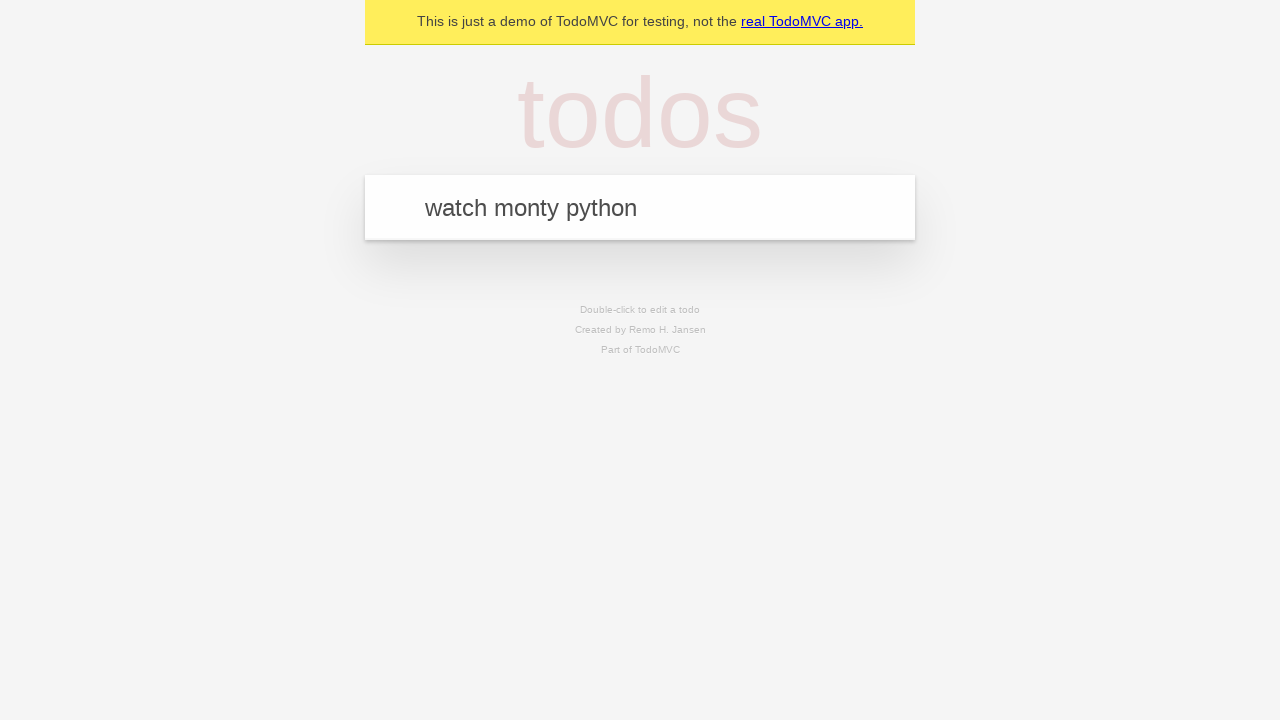

Pressed Enter to create todo 'watch monty python' on internal:attr=[placeholder="What needs to be done?"i]
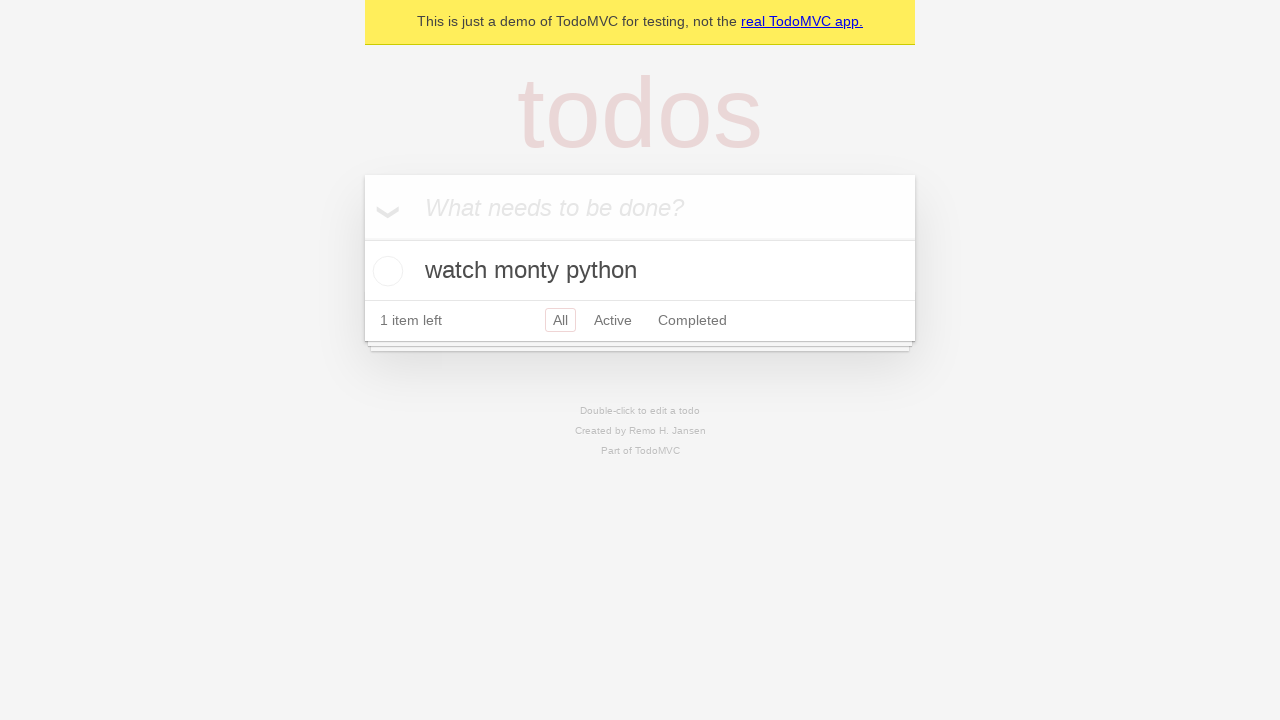

Filled new todo input with 'feed the cat' on internal:attr=[placeholder="What needs to be done?"i]
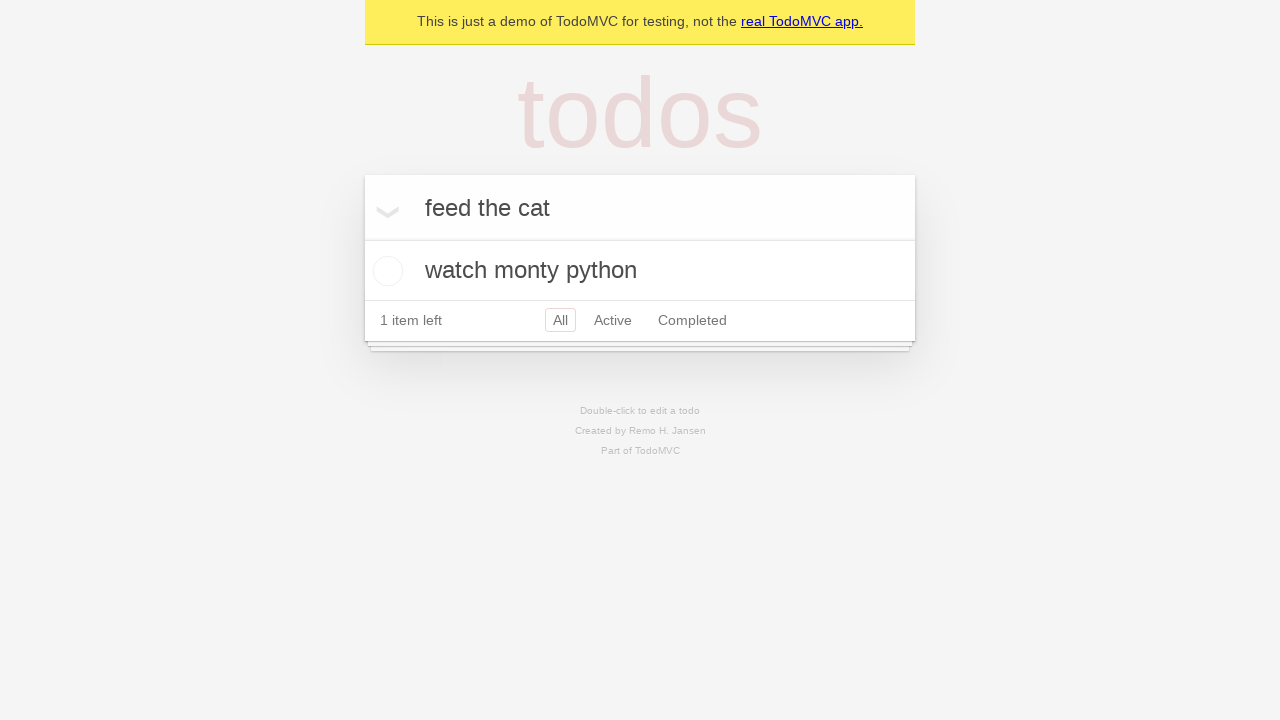

Pressed Enter to create todo 'feed the cat' on internal:attr=[placeholder="What needs to be done?"i]
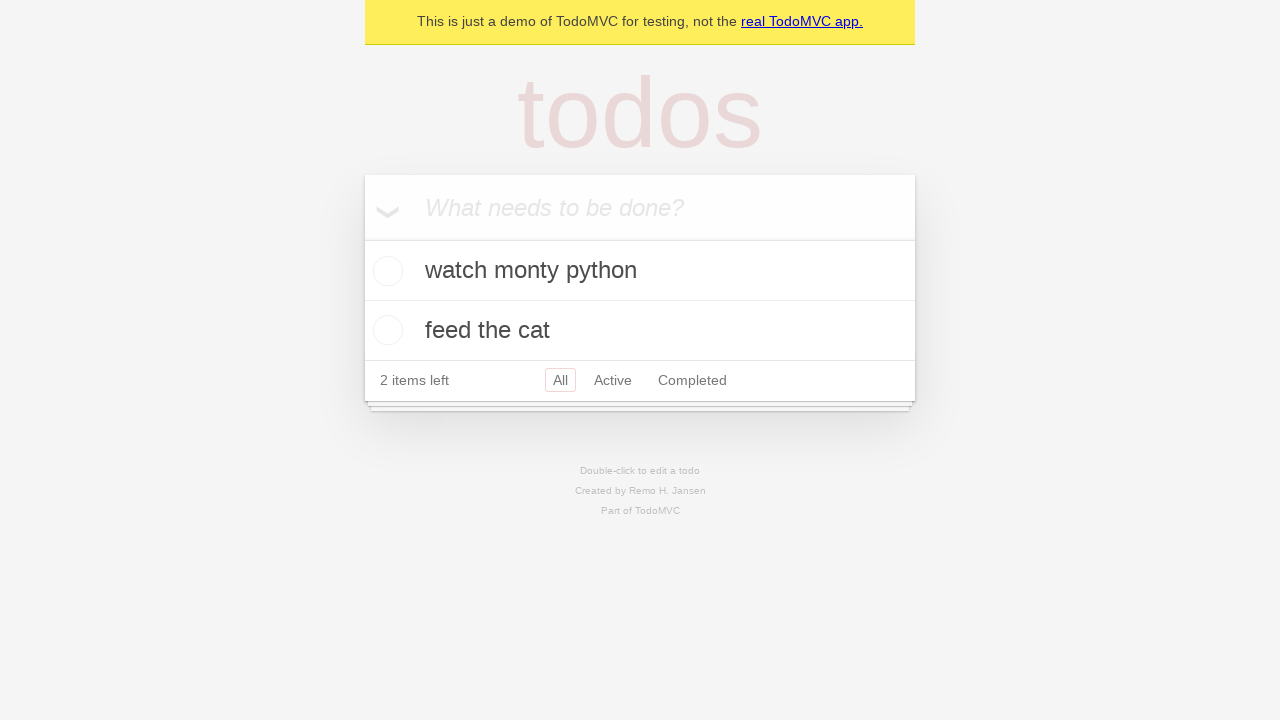

Filled new todo input with 'book a doctors appointment' on internal:attr=[placeholder="What needs to be done?"i]
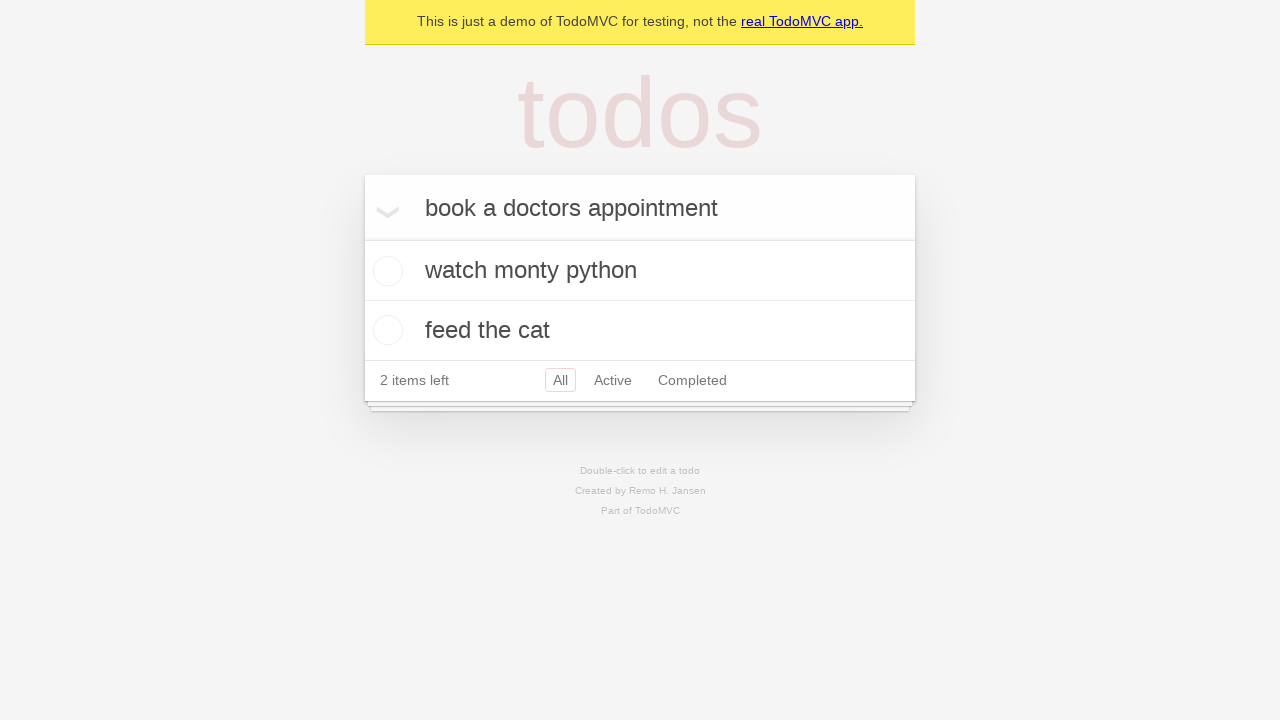

Pressed Enter to create todo 'book a doctors appointment' on internal:attr=[placeholder="What needs to be done?"i]
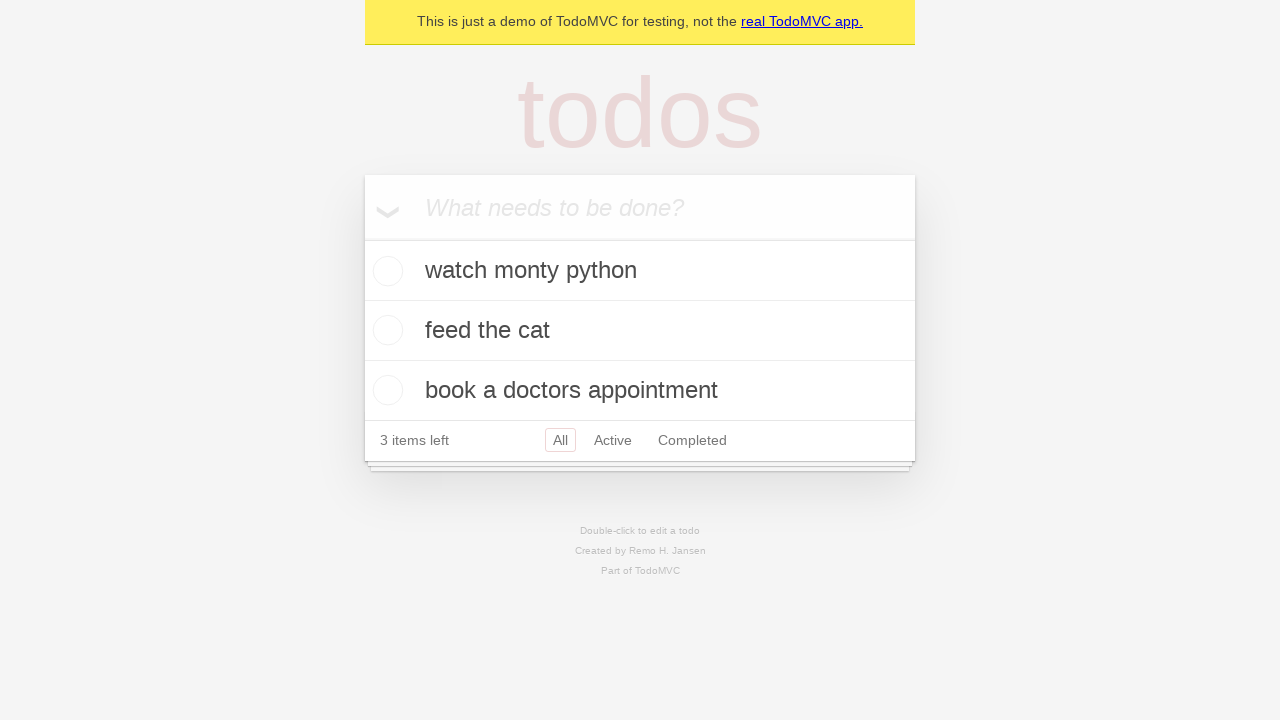

Waited for all 3 todos to be created
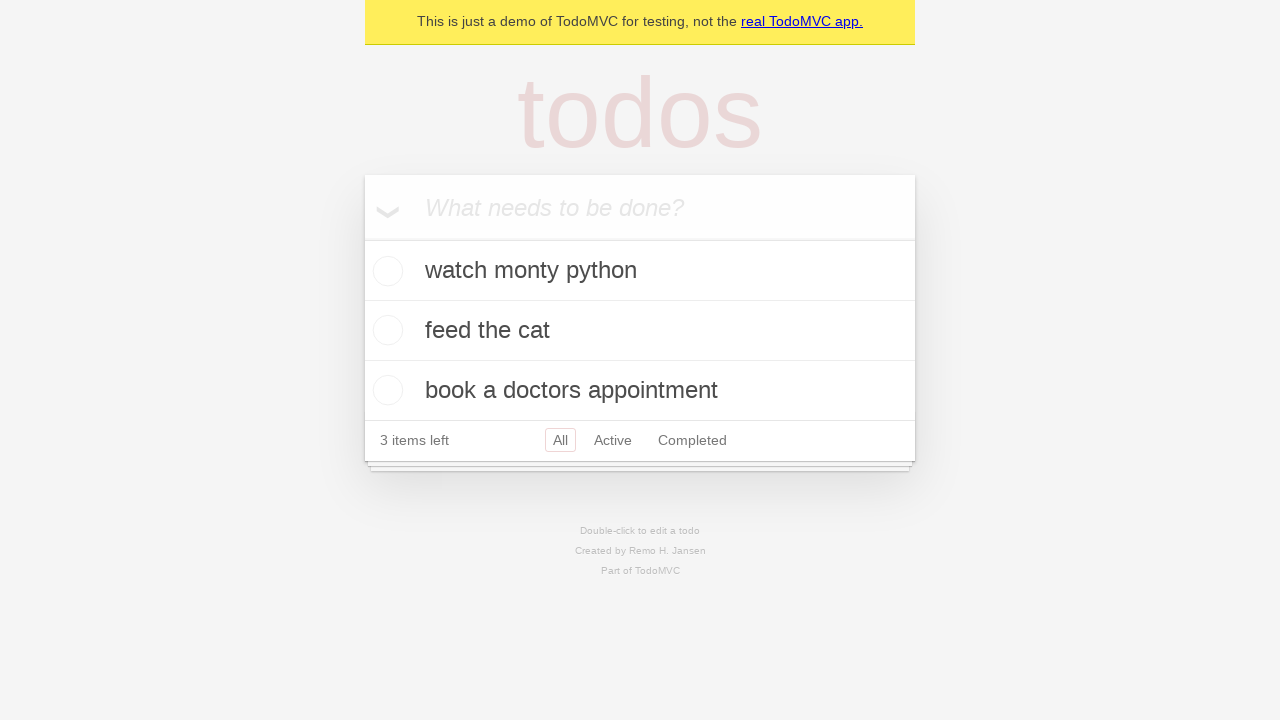

Clicked toggle-all checkbox to mark all todos as complete at (362, 238) on internal:label="Mark all as complete"i
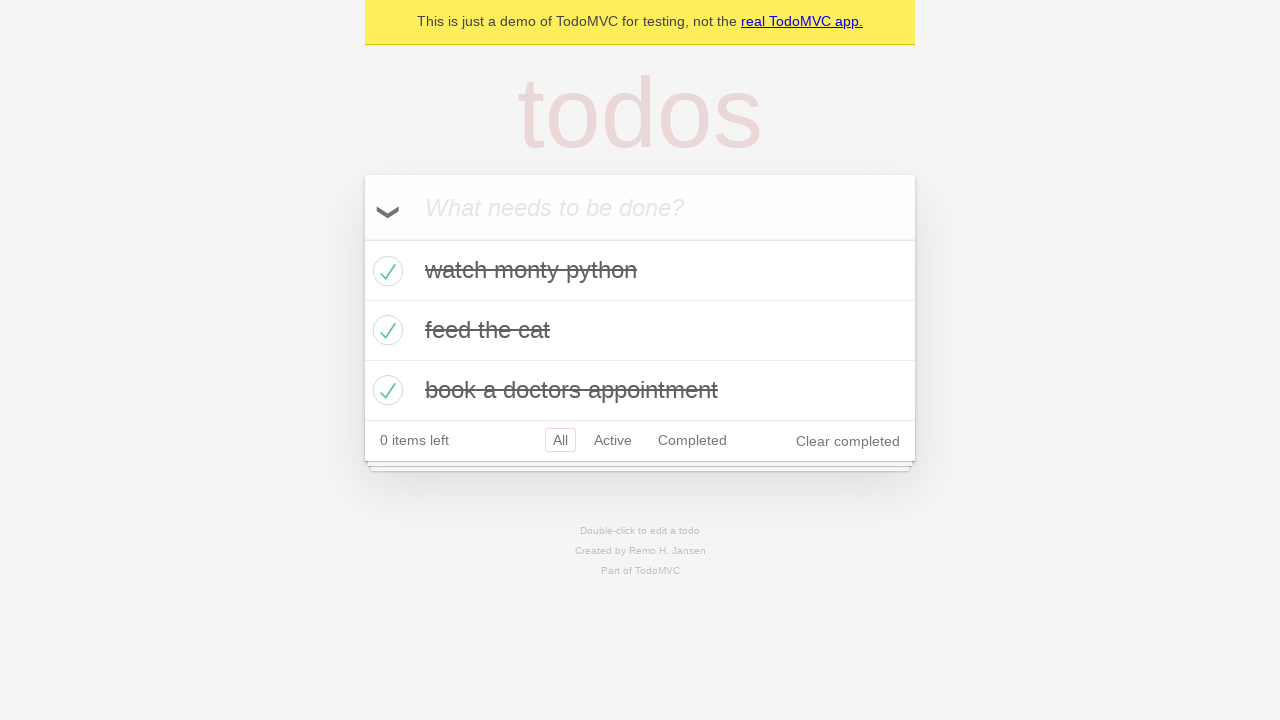

Unchecked the first todo item at (385, 271) on internal:testid=[data-testid="todo-item"s] >> nth=0 >> internal:role=checkbox
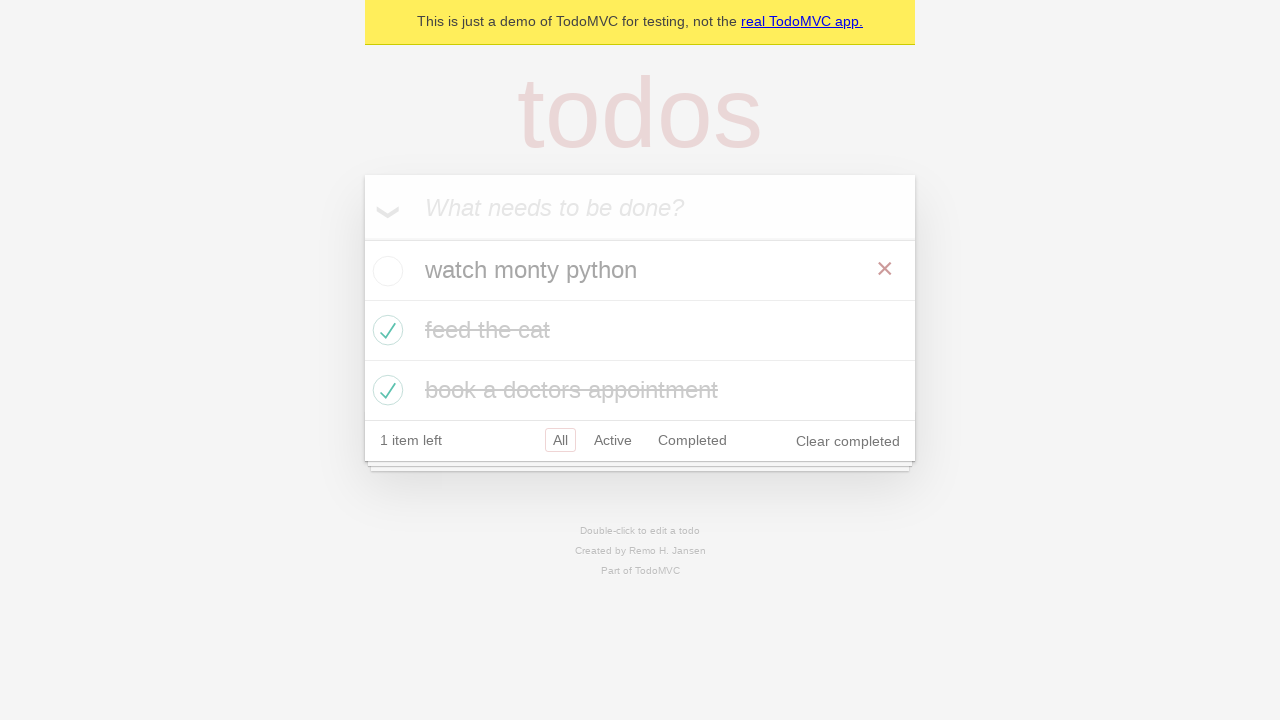

Re-checked the first todo item at (385, 271) on internal:testid=[data-testid="todo-item"s] >> nth=0 >> internal:role=checkbox
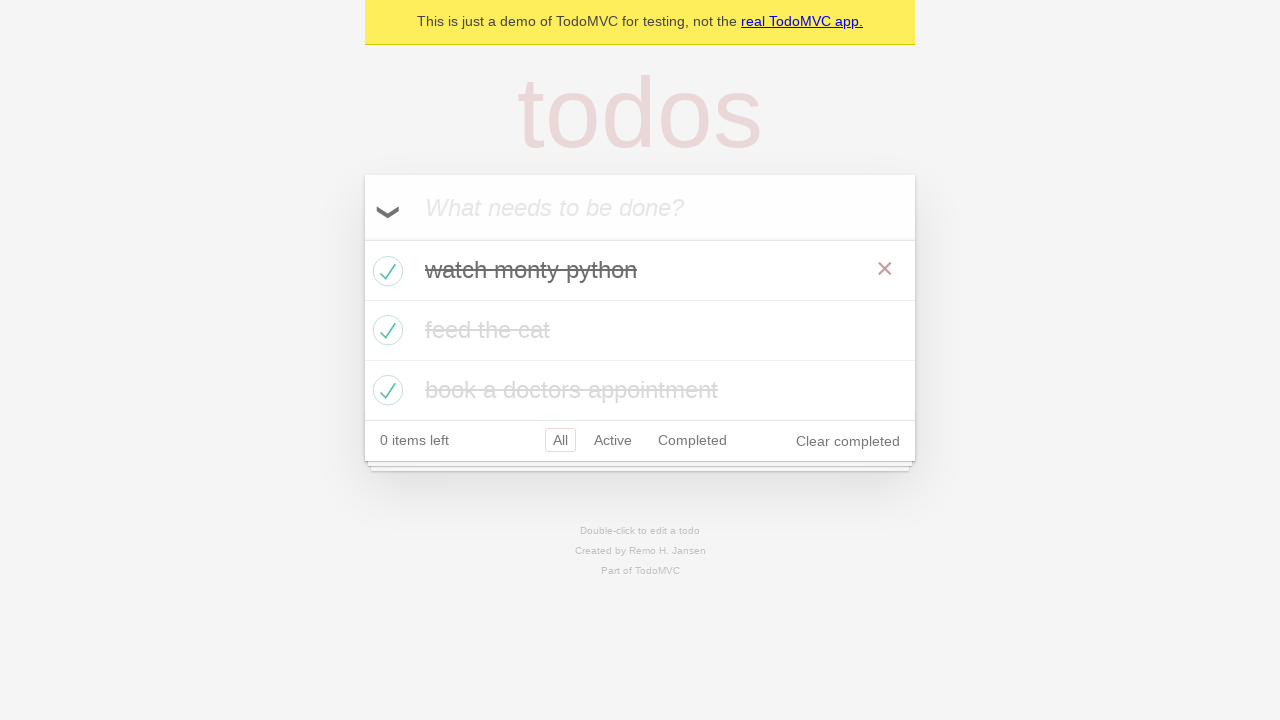

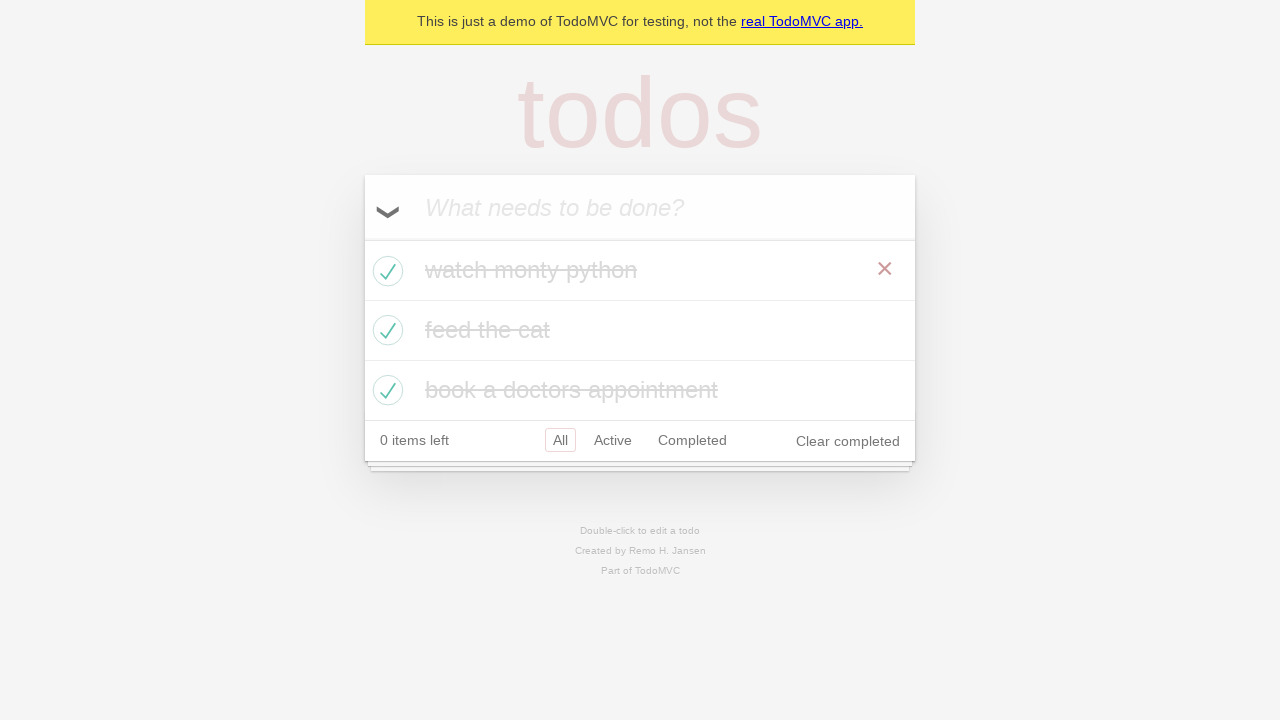